Tests radio button functionality by clicking on radio button 2 first, then radio button 1

Starting URL: https://formy-project.herokuapp.com/radiobutton

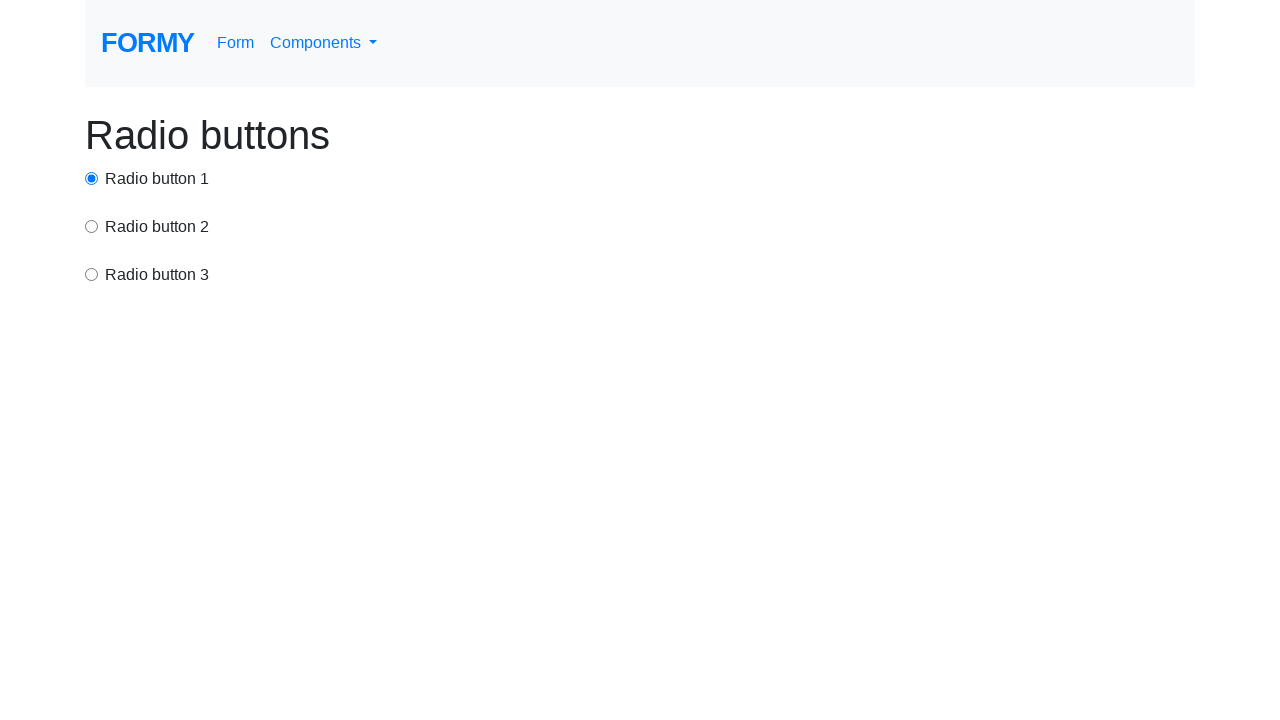

Clicked radio button 2 at (92, 226) on input[value='option2']
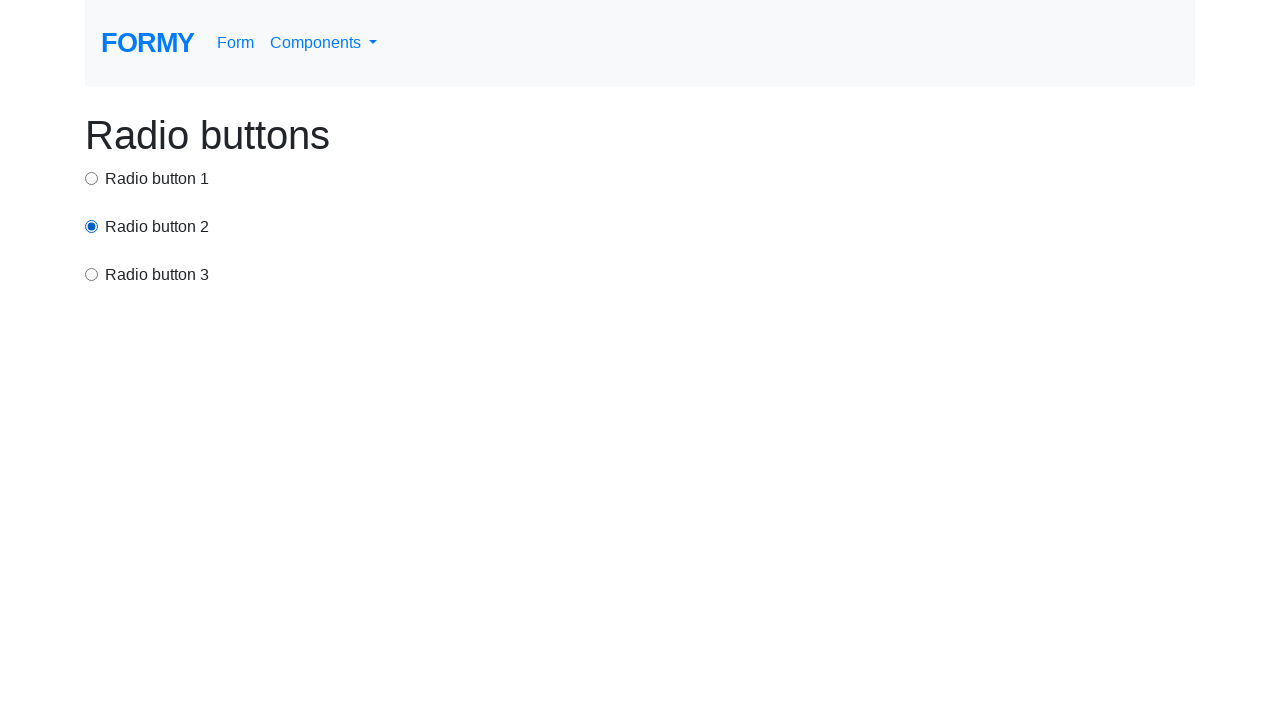

Clicked radio button 1 at (92, 178) on input[value='option1']
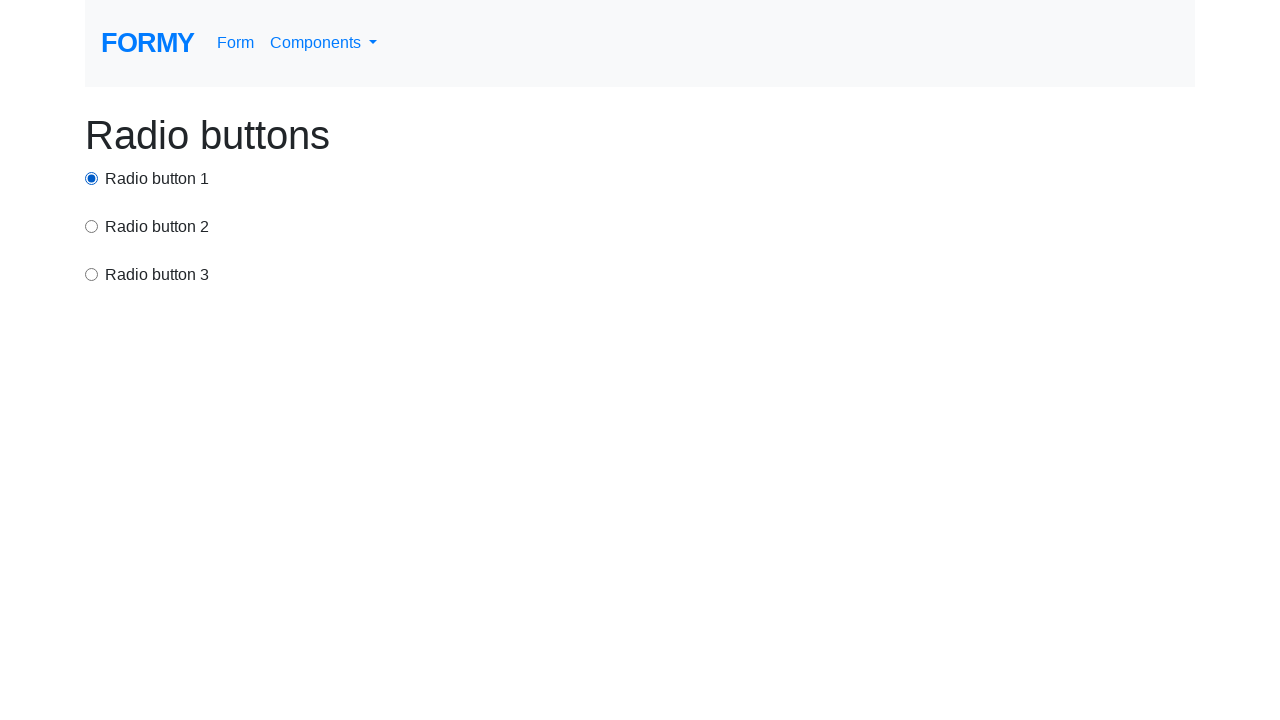

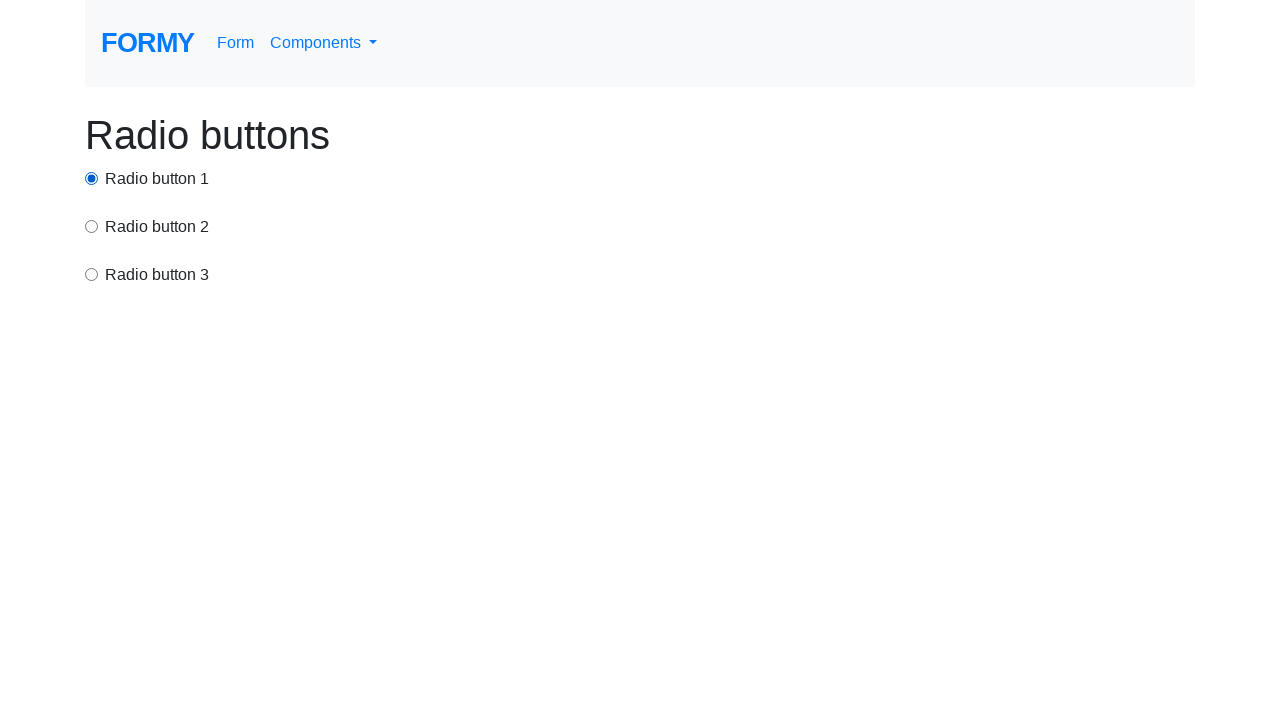